Tests the calculator's multiplication operation by entering 6 and 7, selecting Multiply, and verifying the result is 42

Starting URL: https://testsheepnz.github.io/BasicCalculator.html

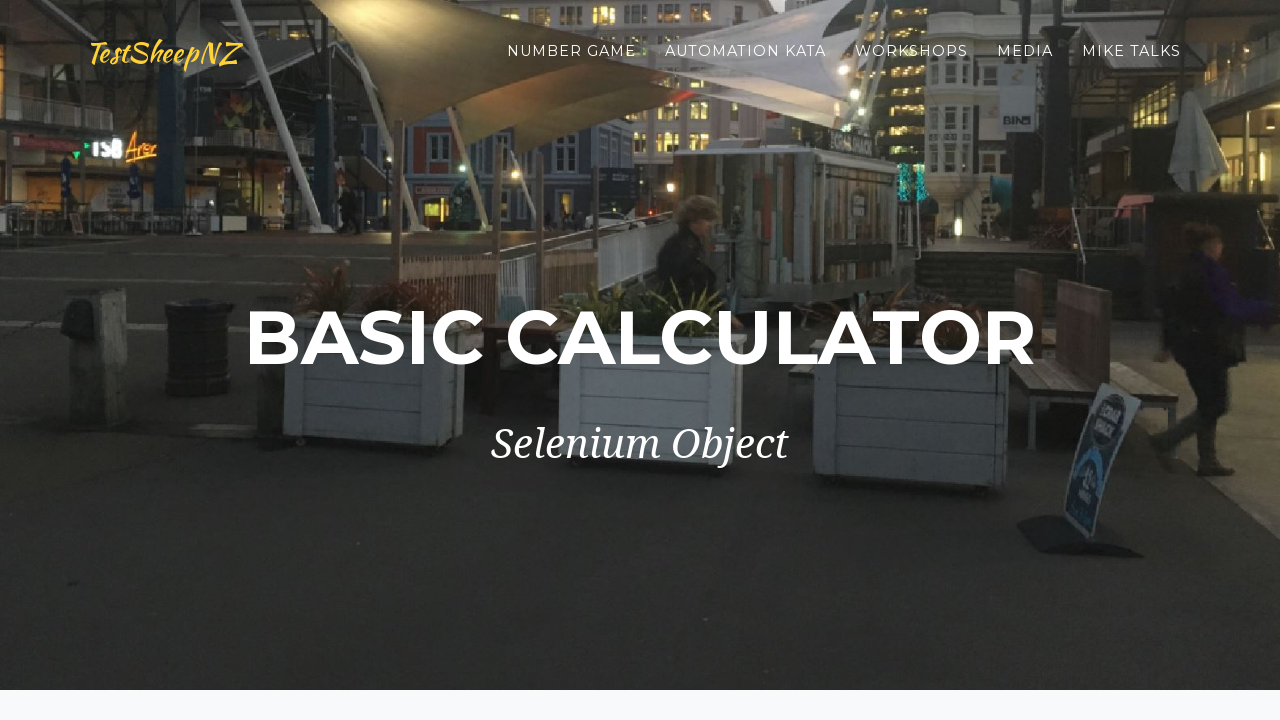

Entered 6 in the first number field on #number1Field
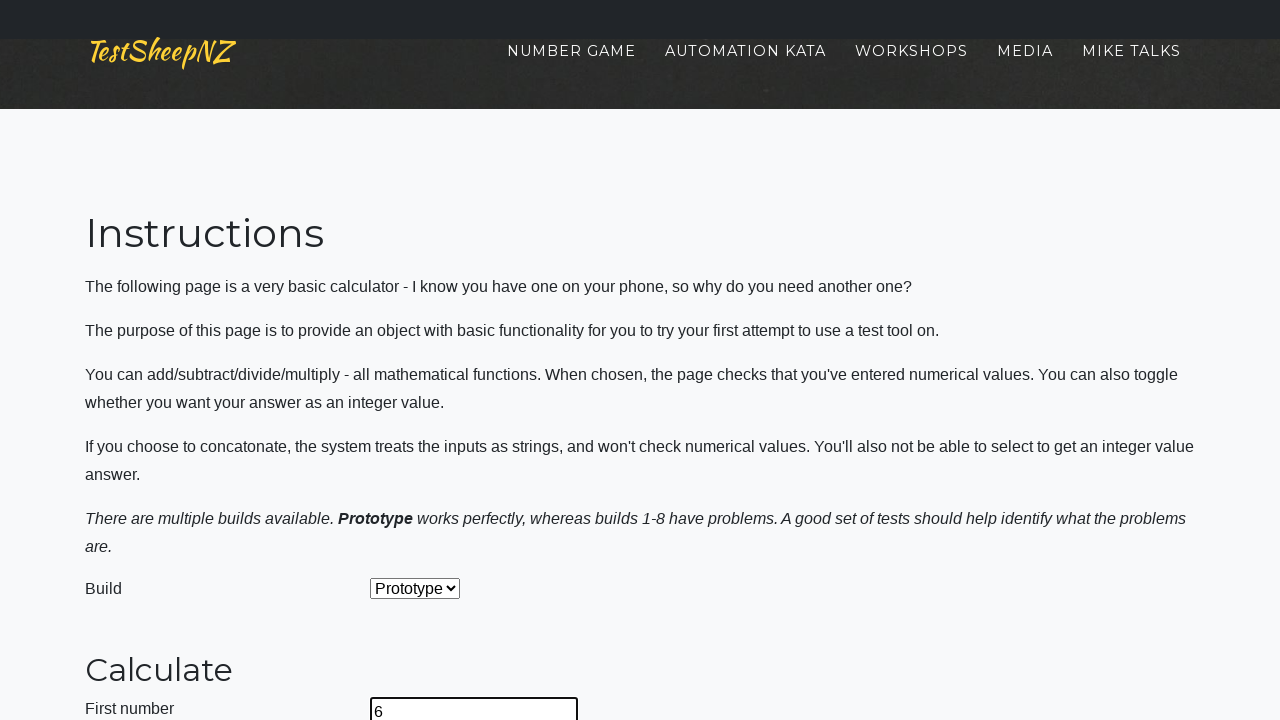

Entered 7 in the second number field on #number2Field
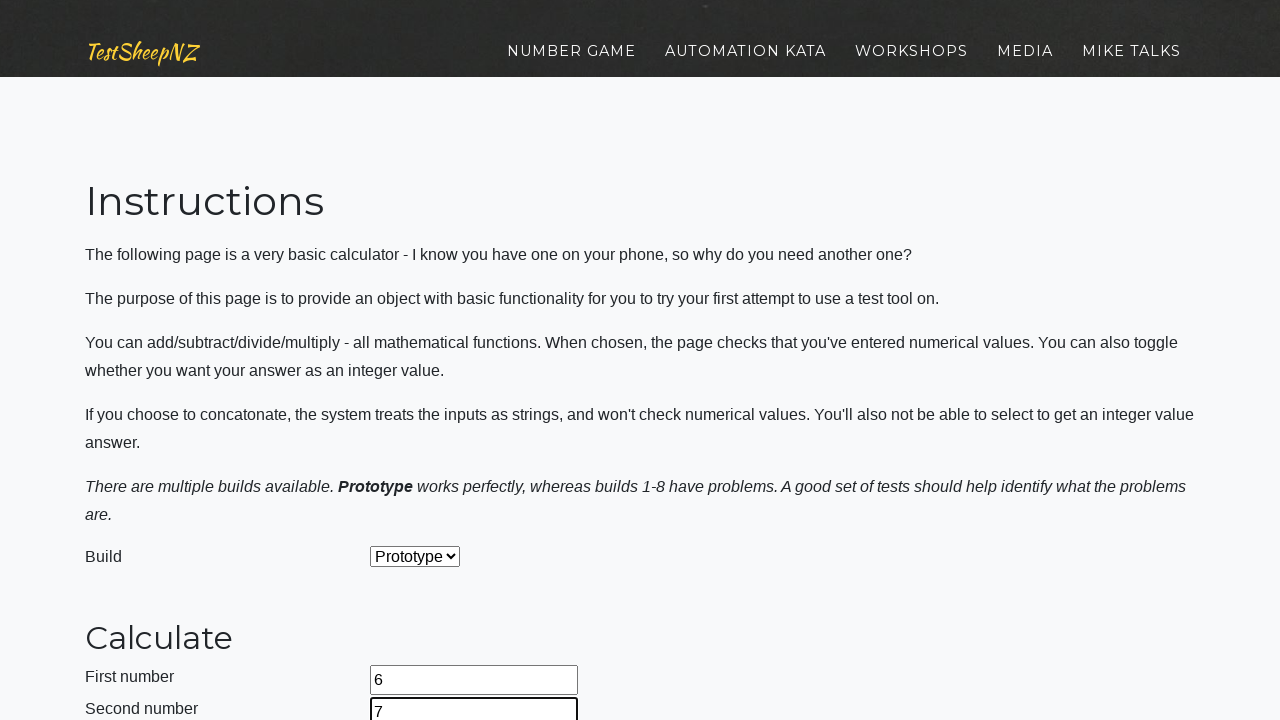

Selected Multiply operation from dropdown on #selectOperationDropdown
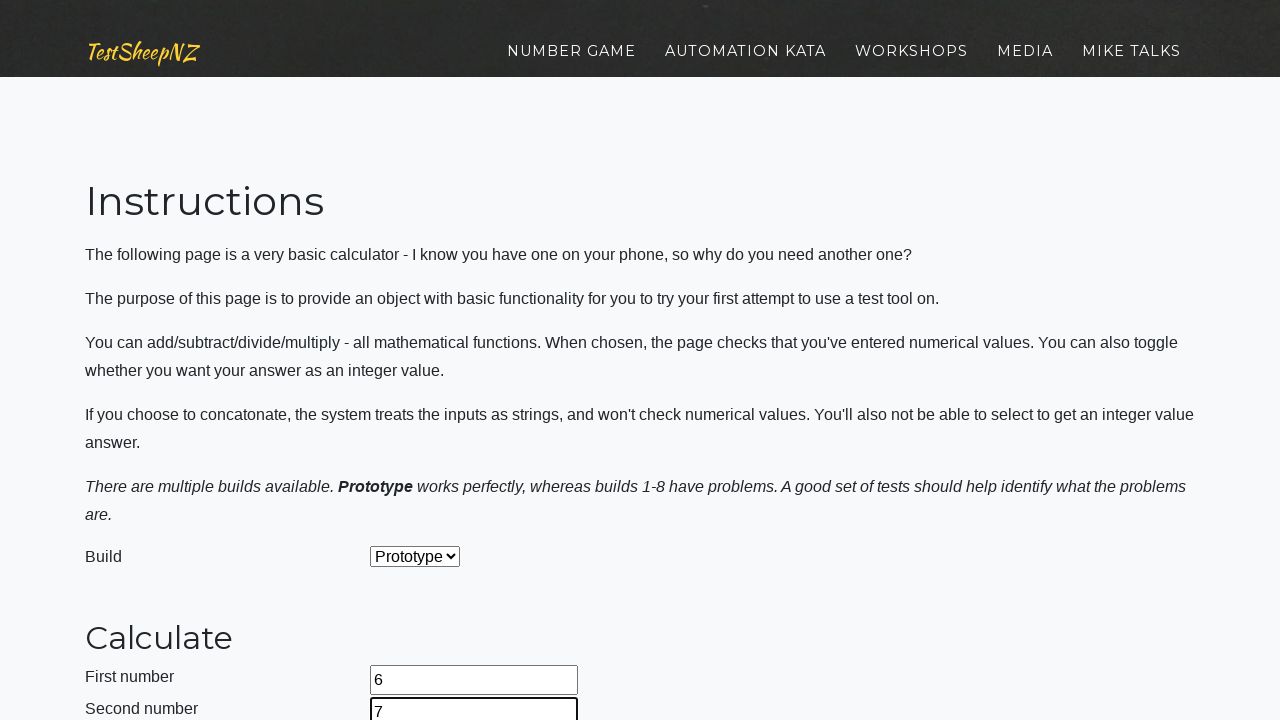

Clicked calculate button at (422, 361) on #calculateButton
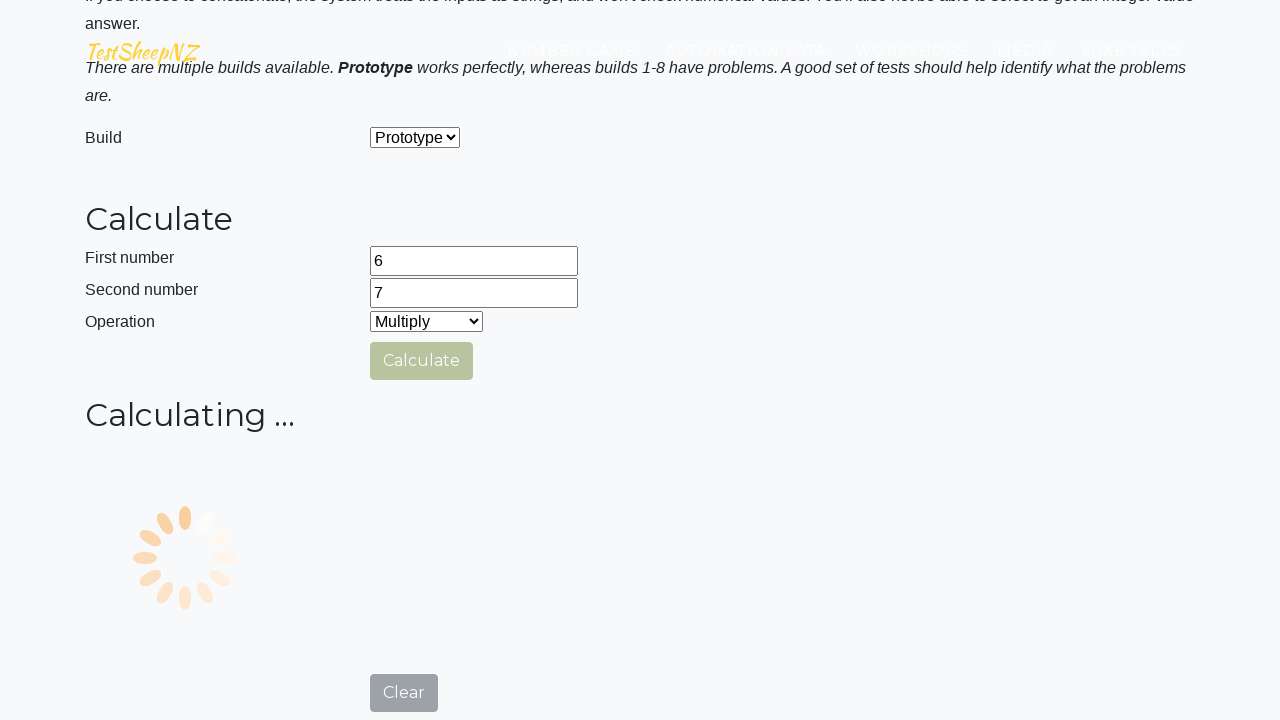

Result field appeared on page
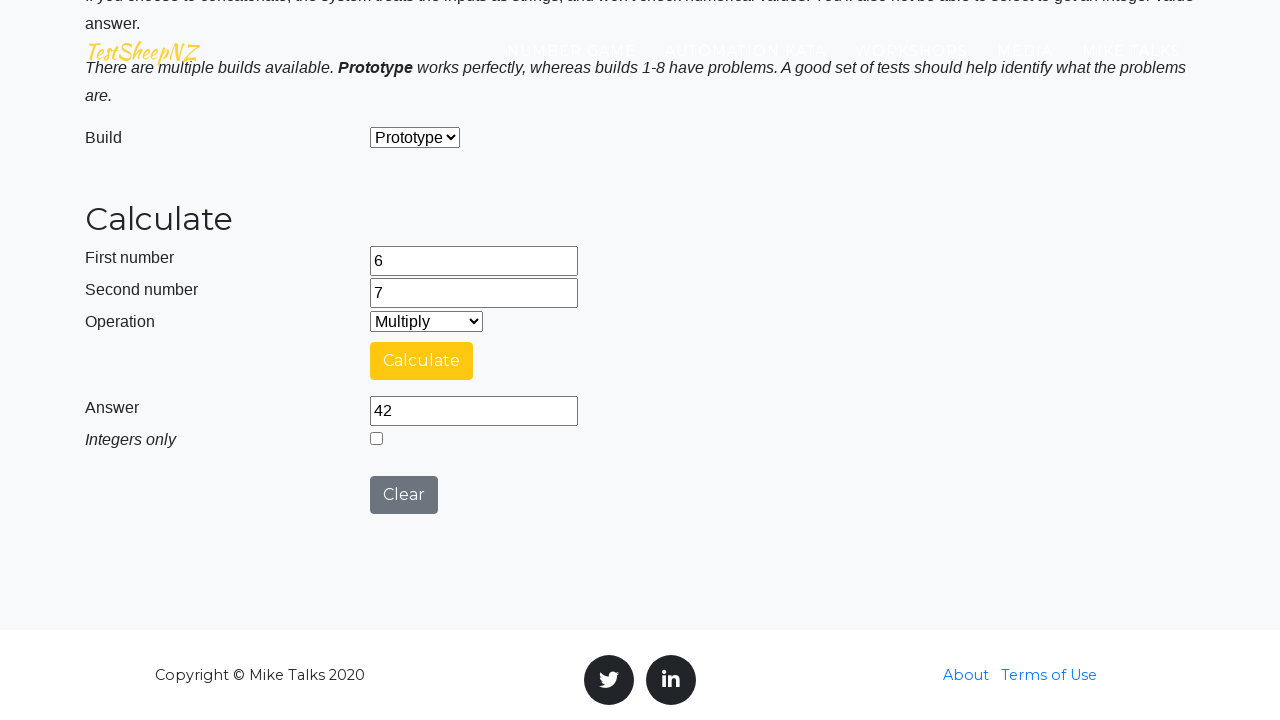

Retrieved result value from answer field
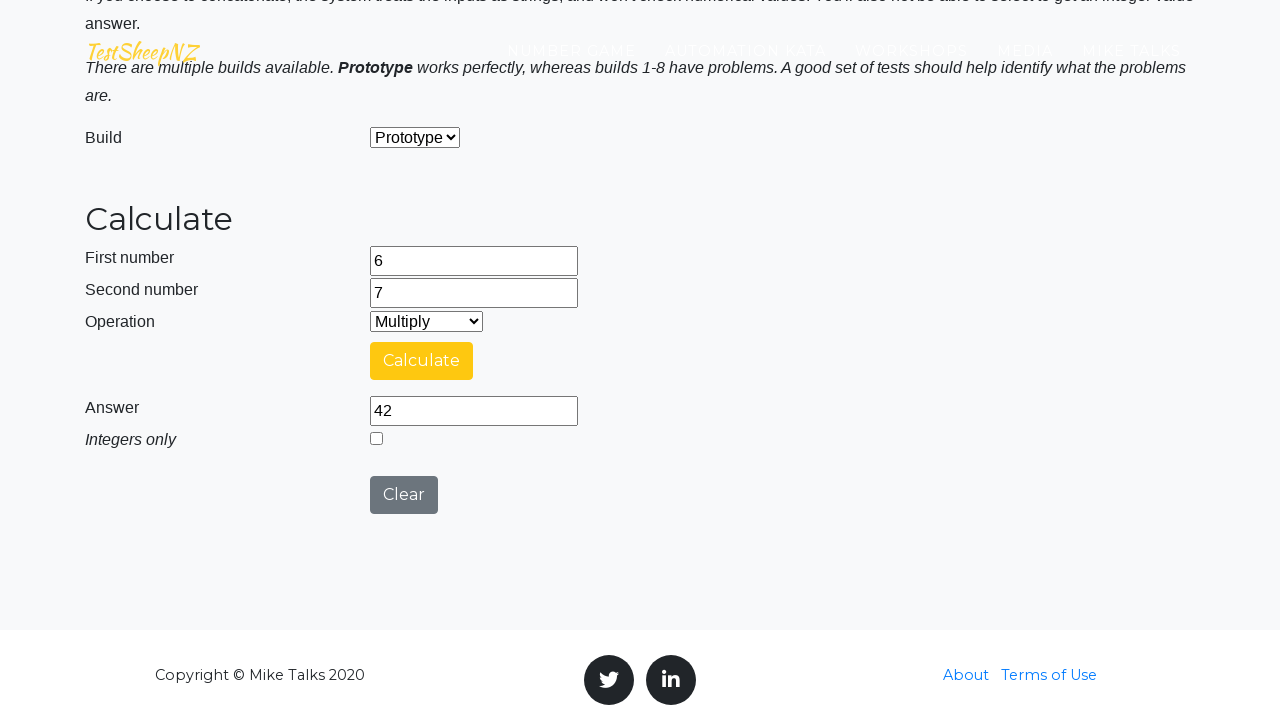

Verified multiplication result is 42
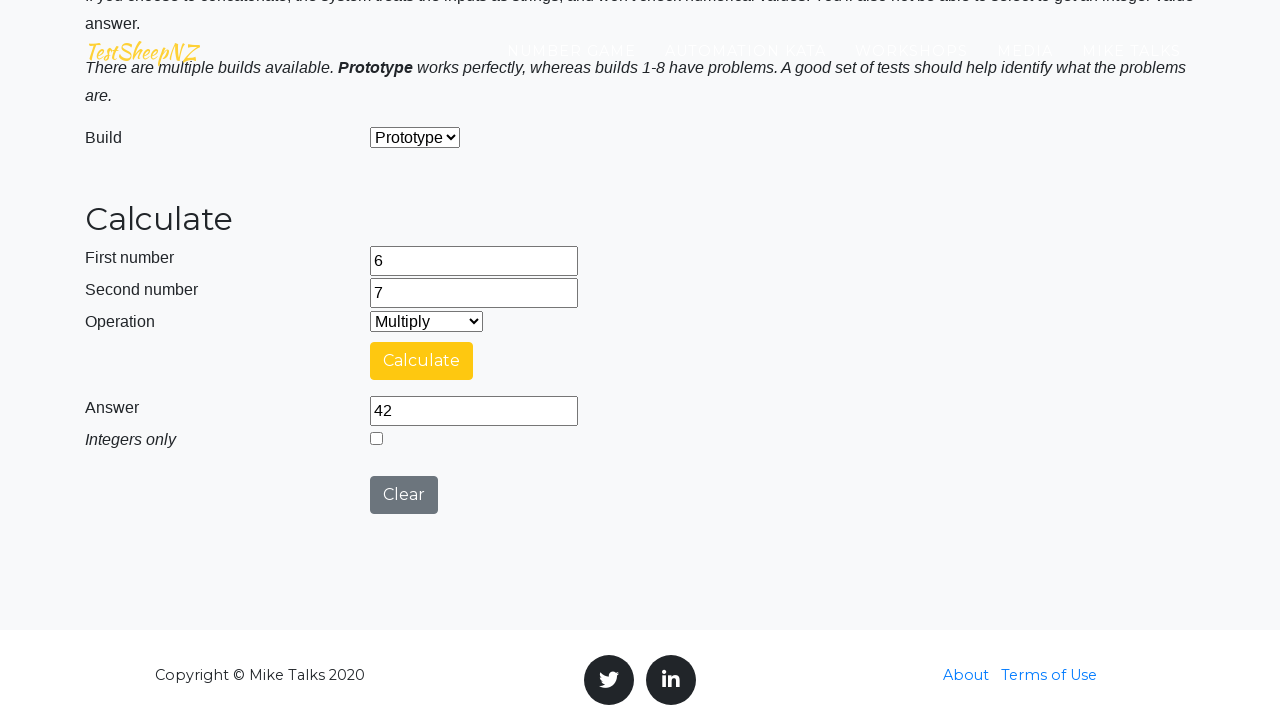

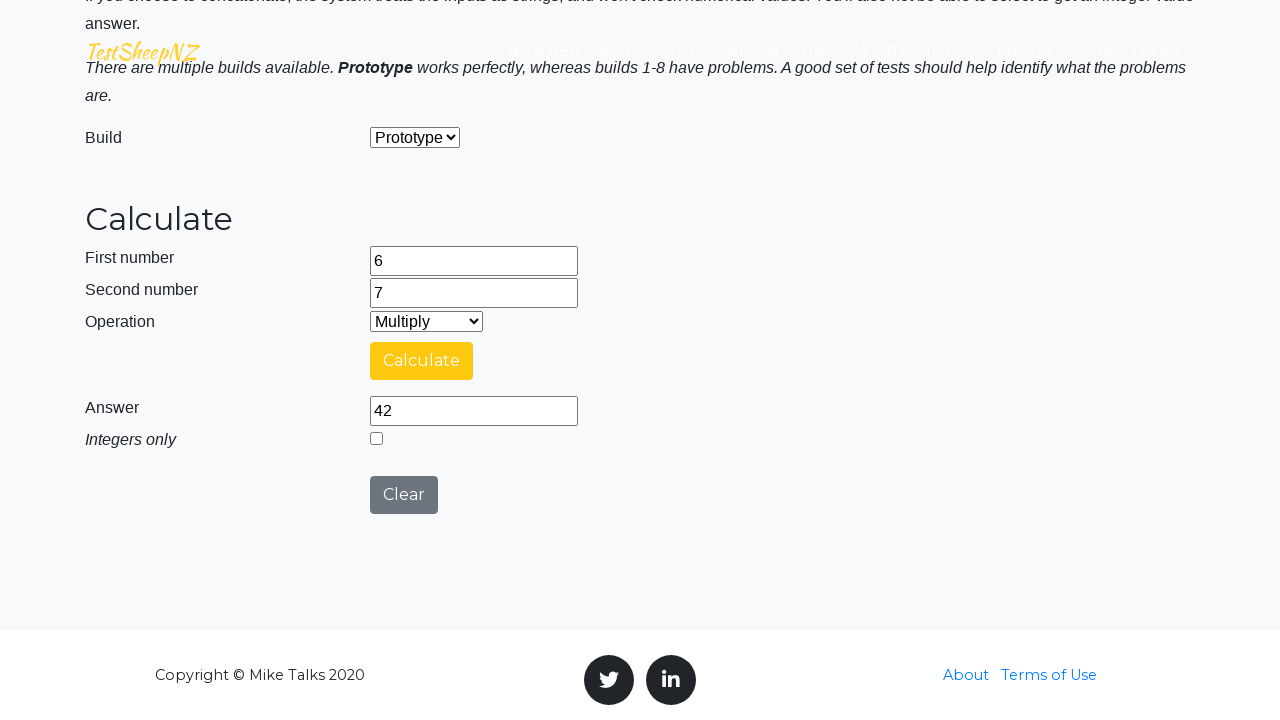